Tests registration form by filling all required fields (first name, last name, email) and verifying successful submission message

Starting URL: http://suninjuly.github.io/registration1.html

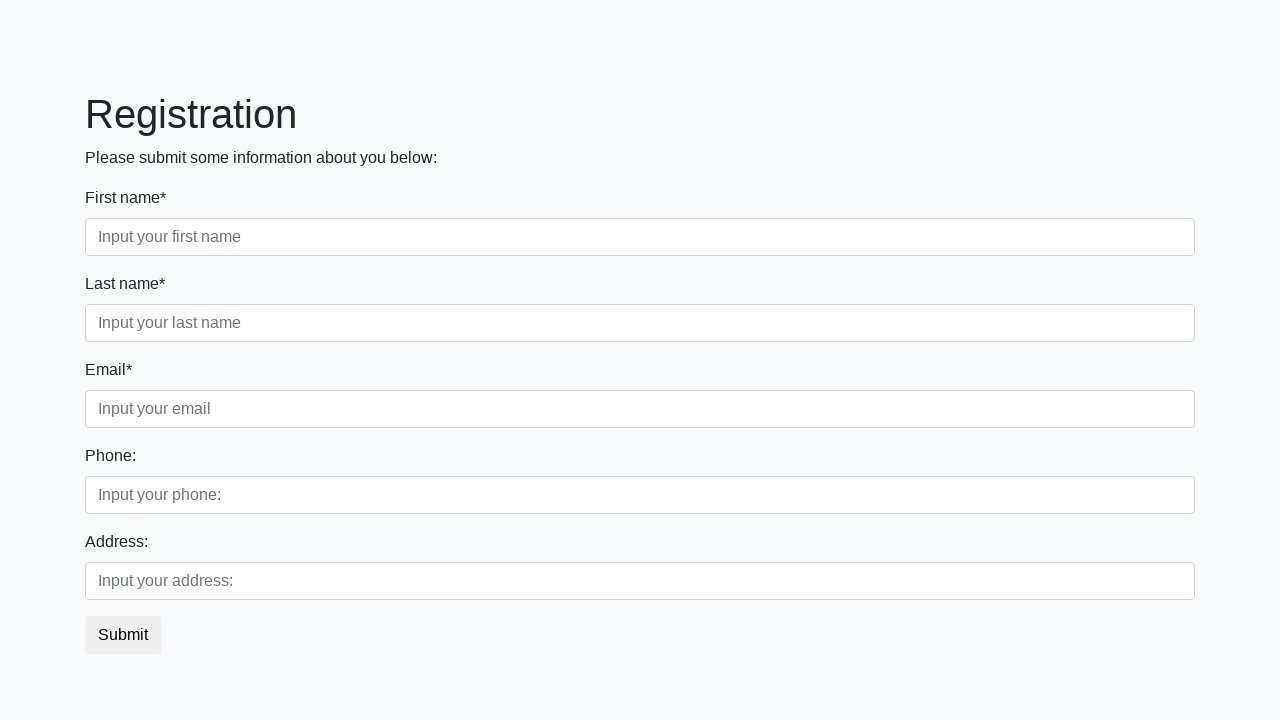

Filled first name field with 'Alice' on //div[label[contains(text(), 'First name*')]]//input
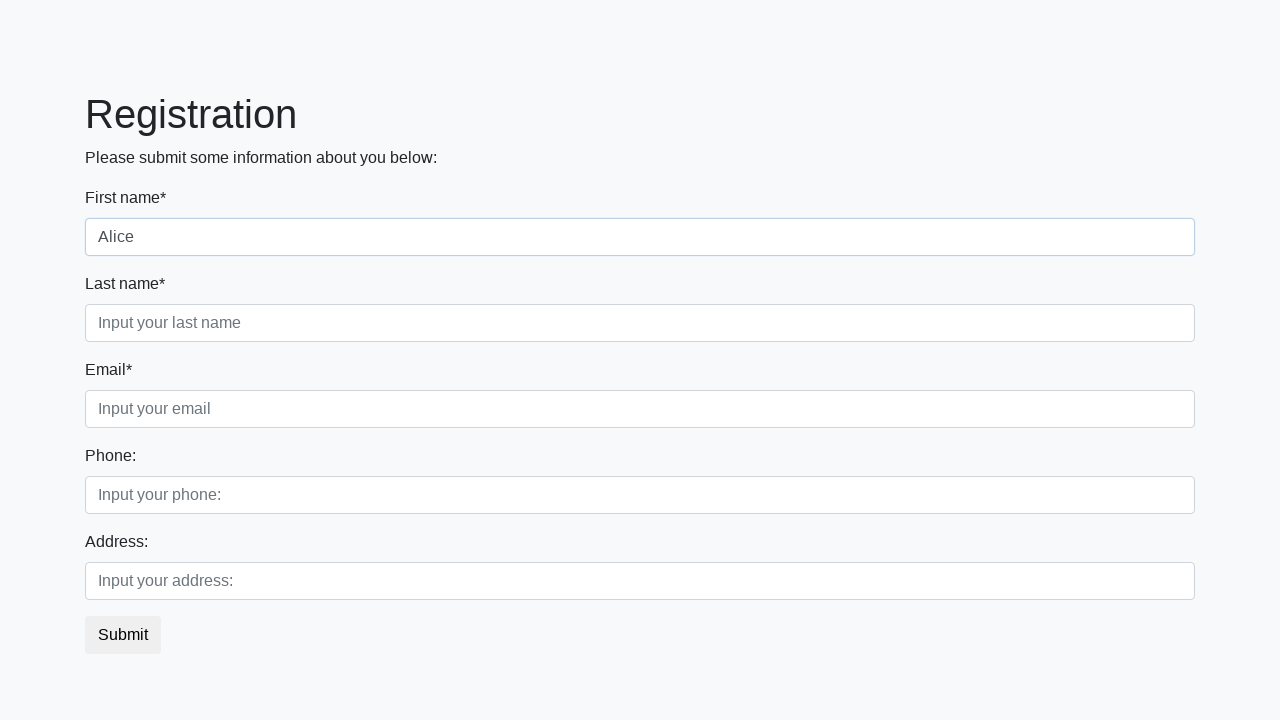

Filled last name field with 'Johnson' on //div[label[contains(text(), 'Last name*')]]//input
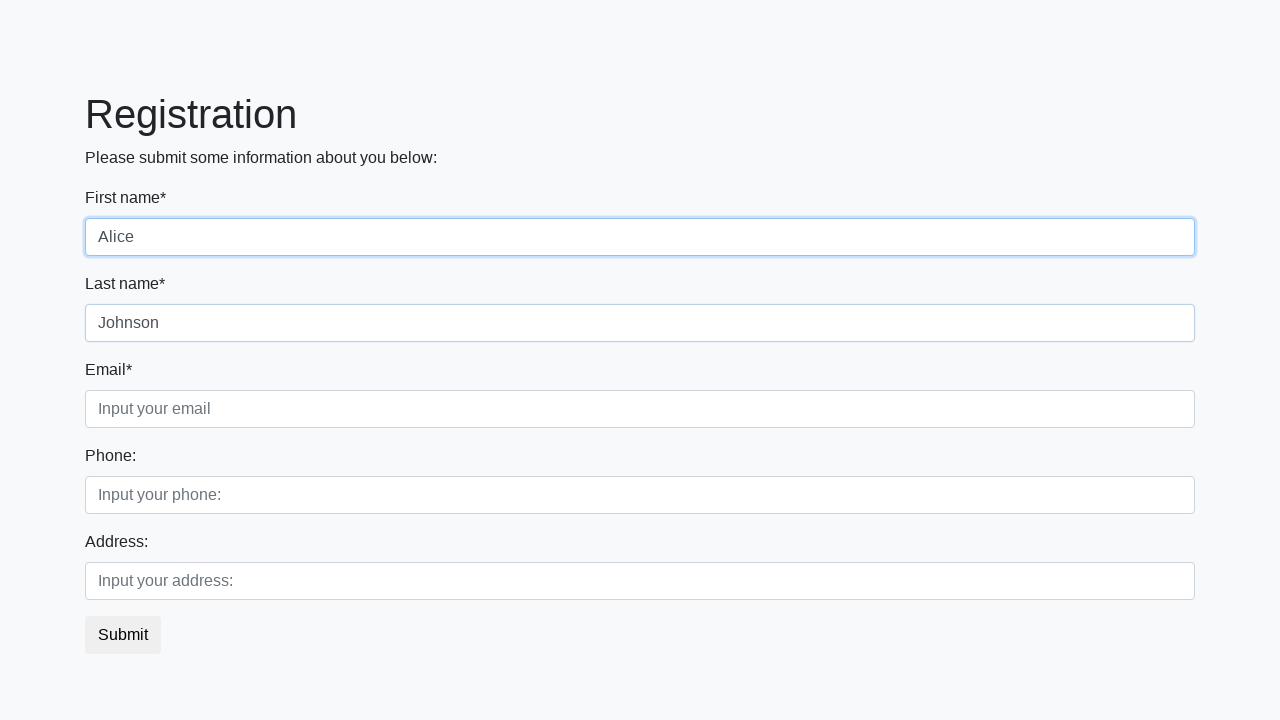

Filled email field with 'alice.johnson@example.com' on //div[label[contains(text(), 'Email*')]]//input
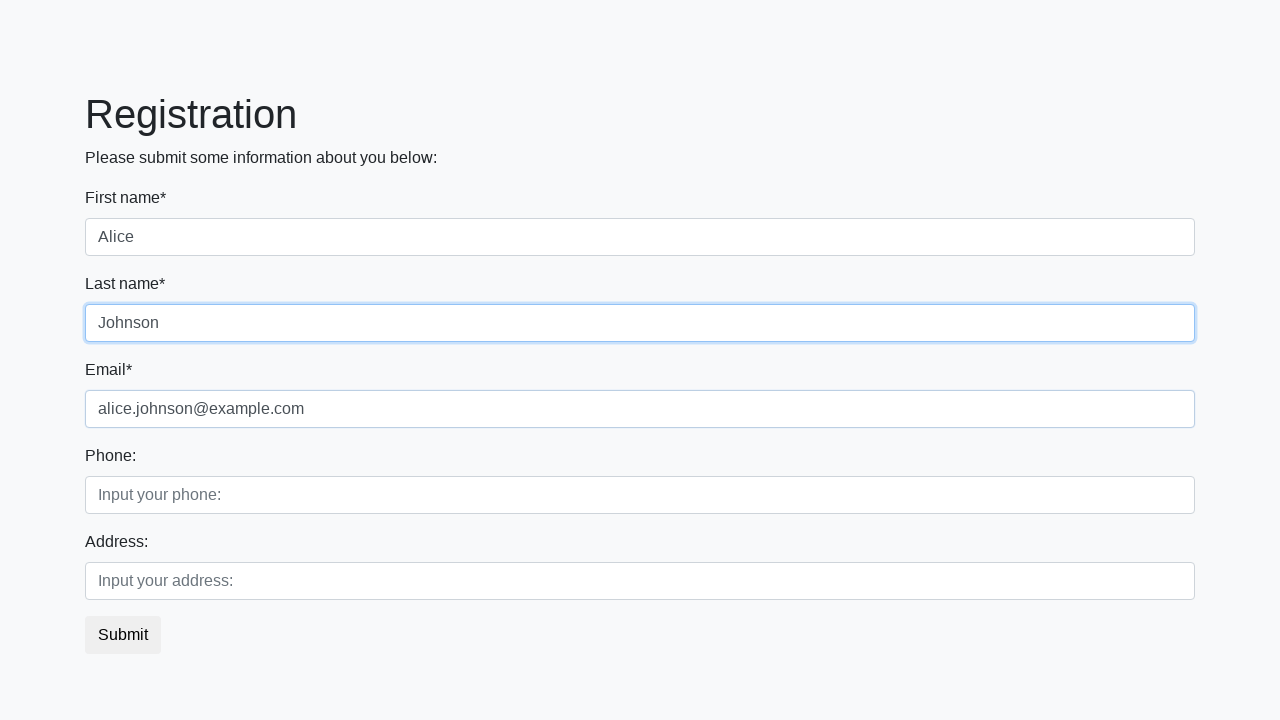

Clicked submit button to register at (123, 635) on xpath=//button[@type='submit']
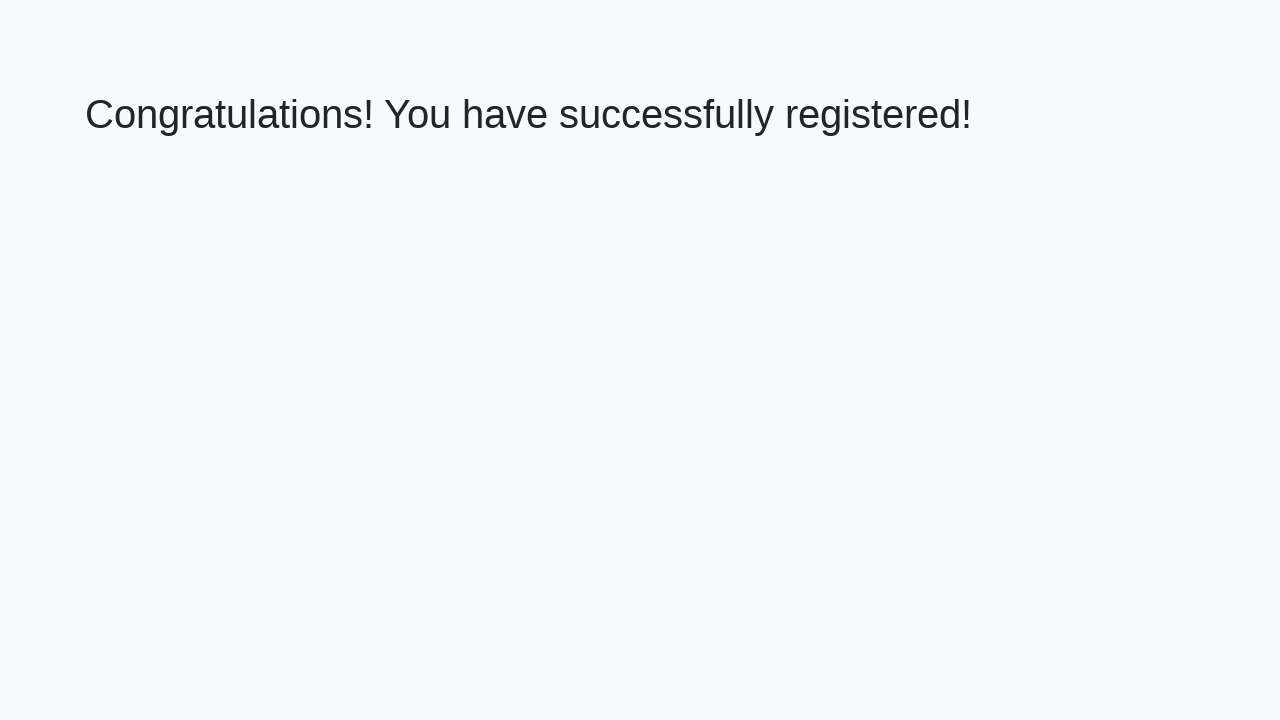

Verified success message: 'Congratulations! You have successfully registered!'
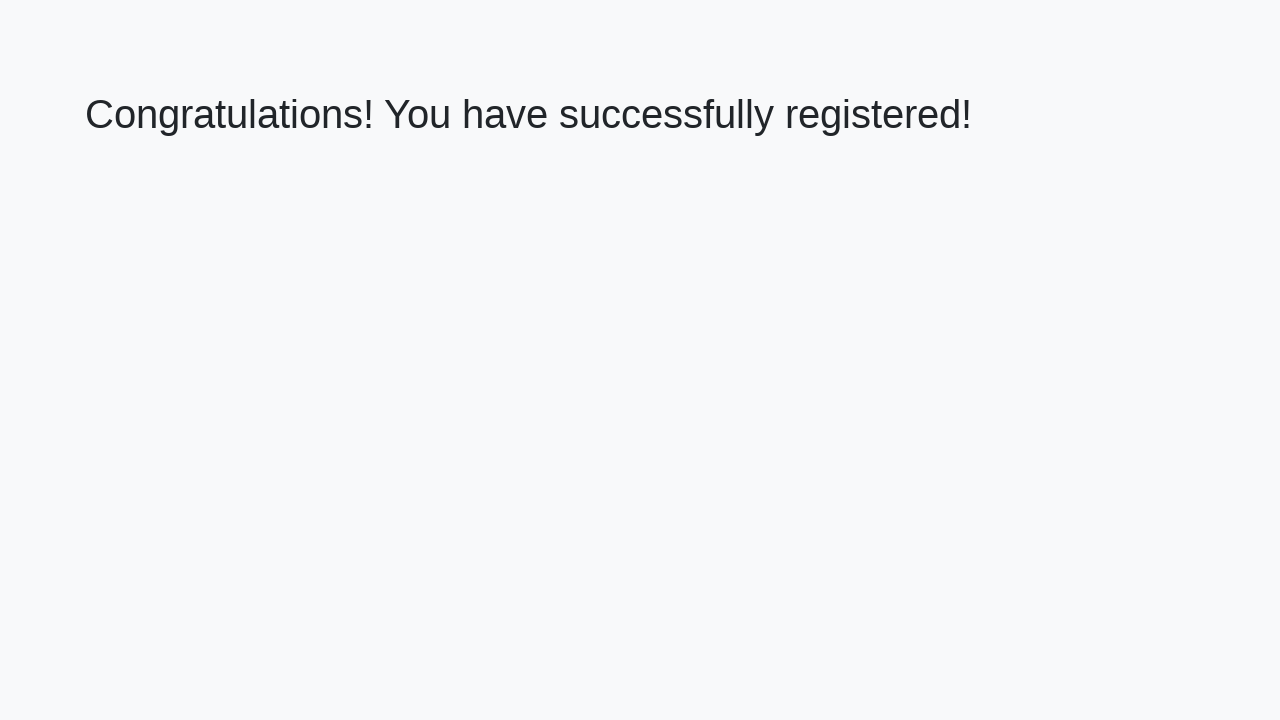

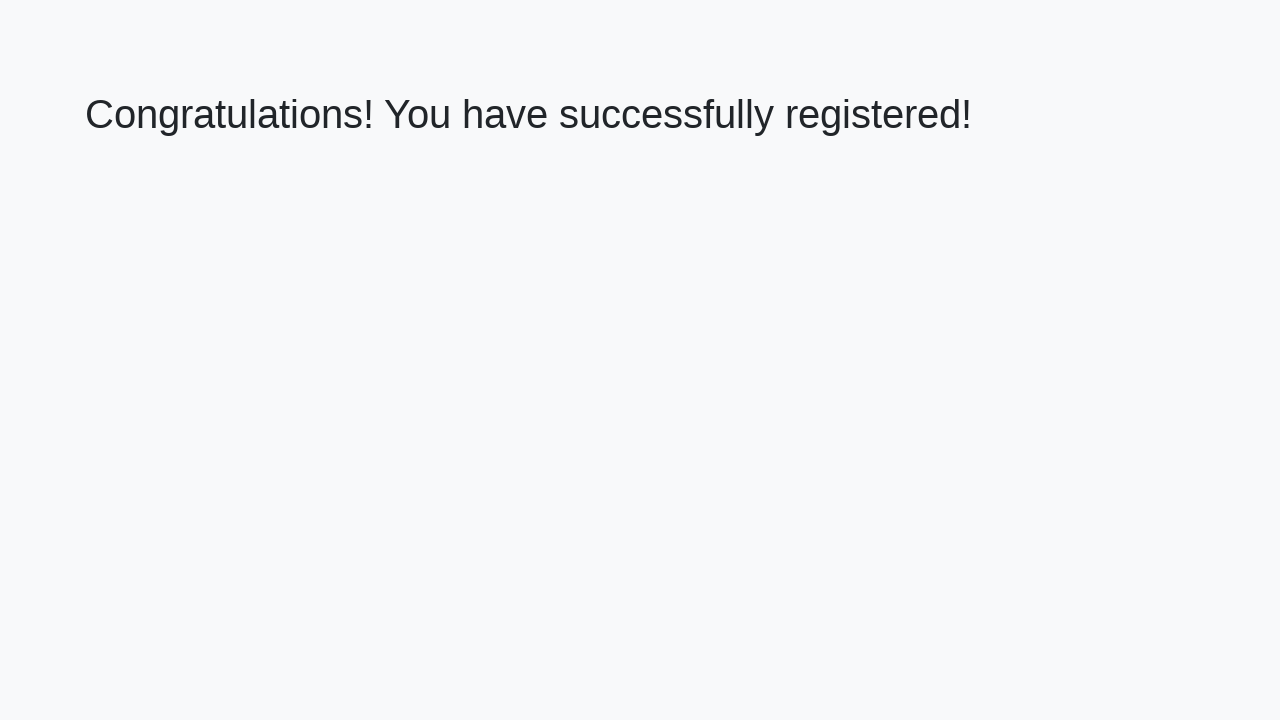